Tests Python.org search functionality by entering 'pycon' in the search box and submitting the search

Starting URL: http://www.python.org

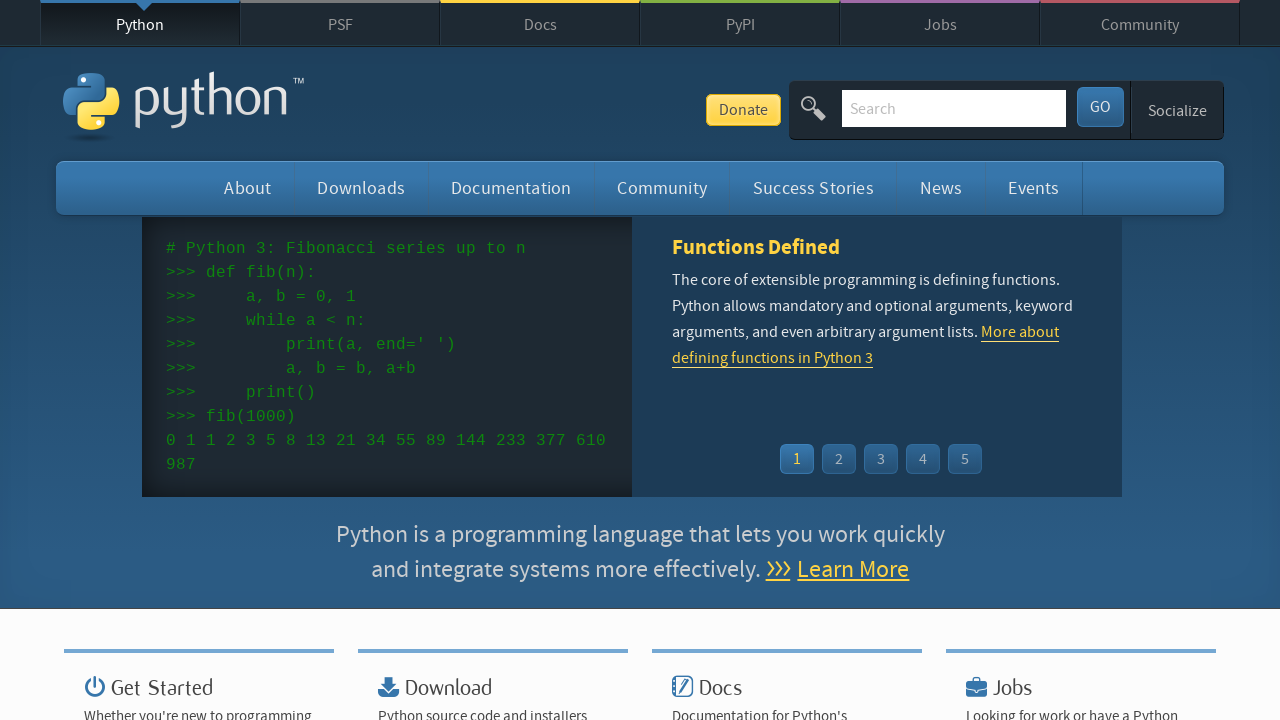

Located and cleared the search input field on input[name='q']
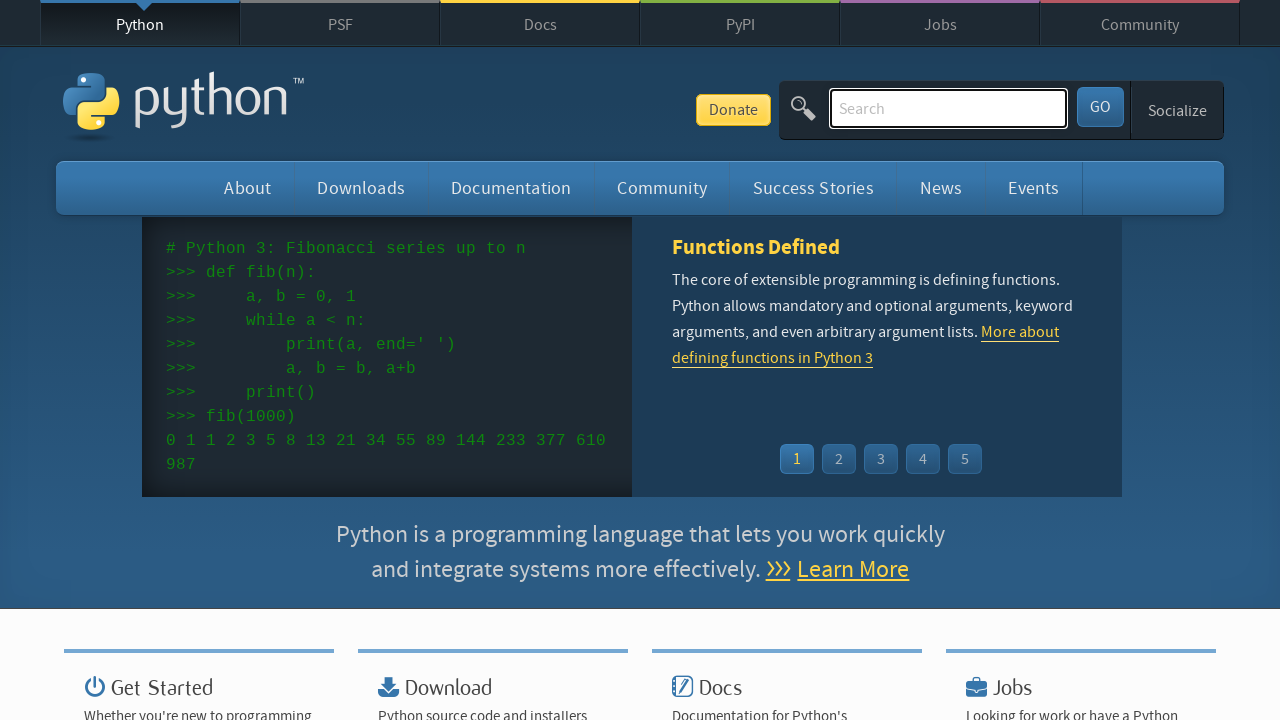

Filled search field with 'pycon' on input[name='q']
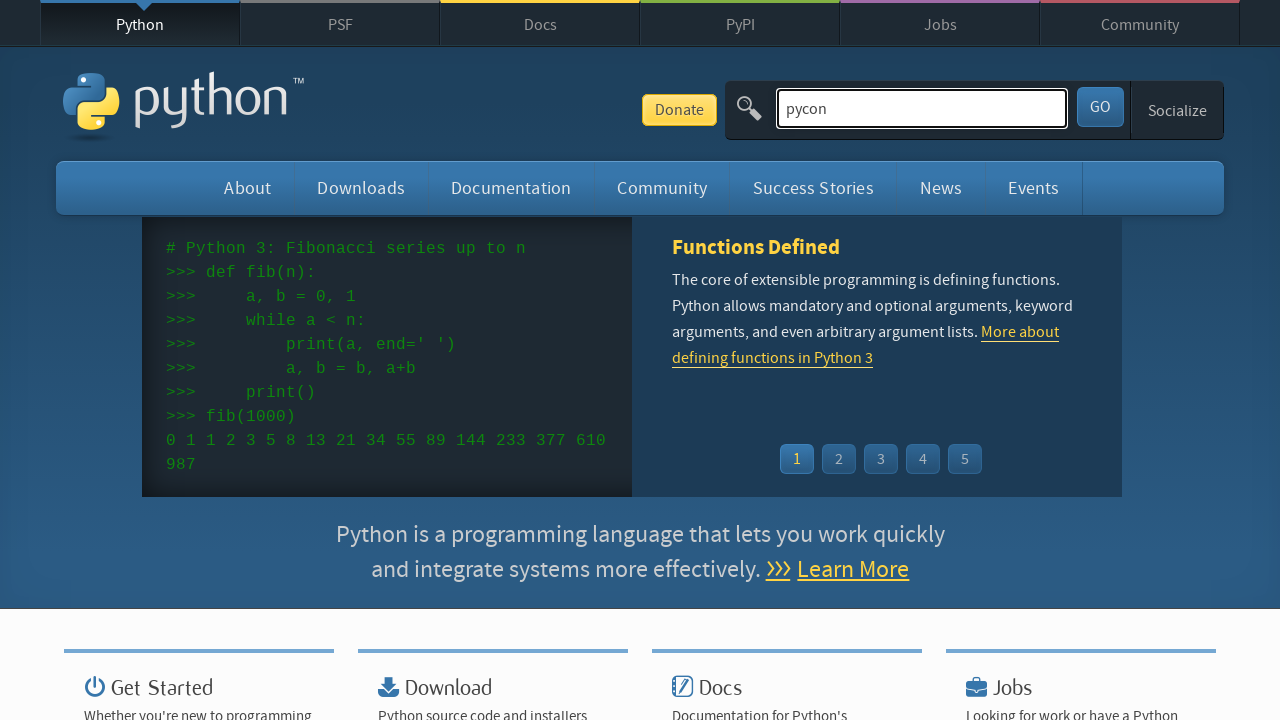

Pressed Enter to submit search for 'pycon' on input[name='q']
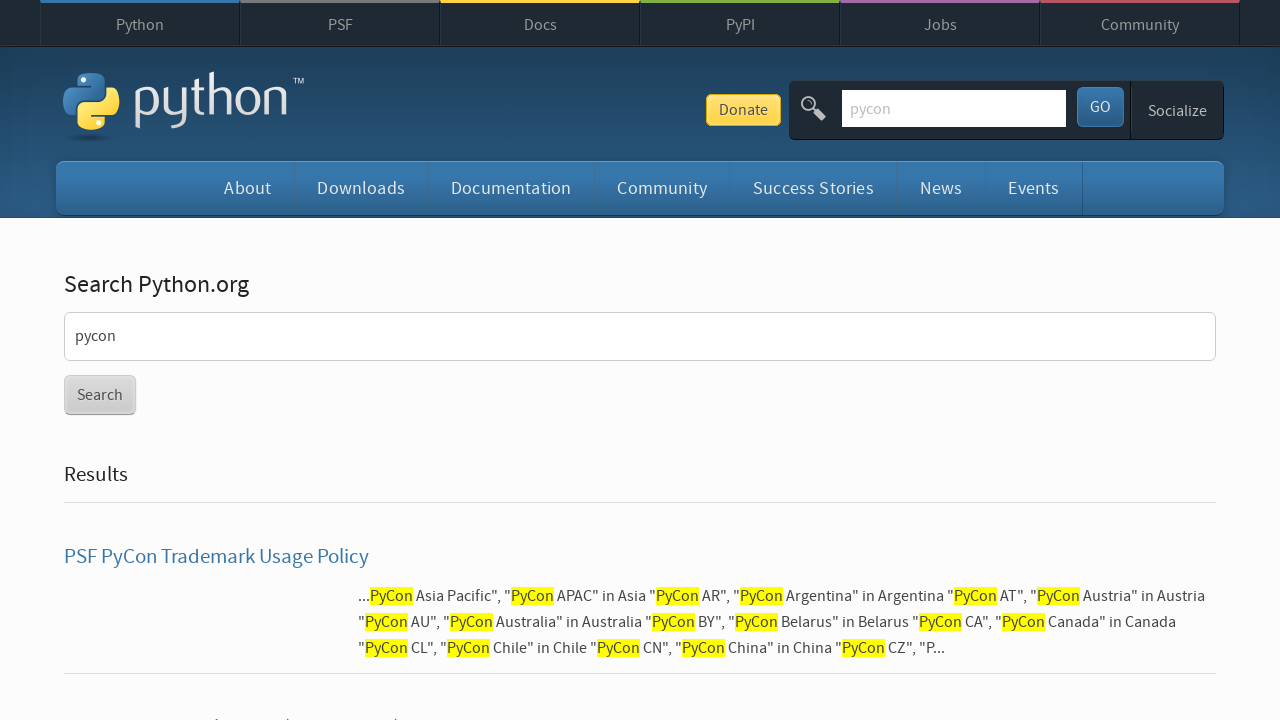

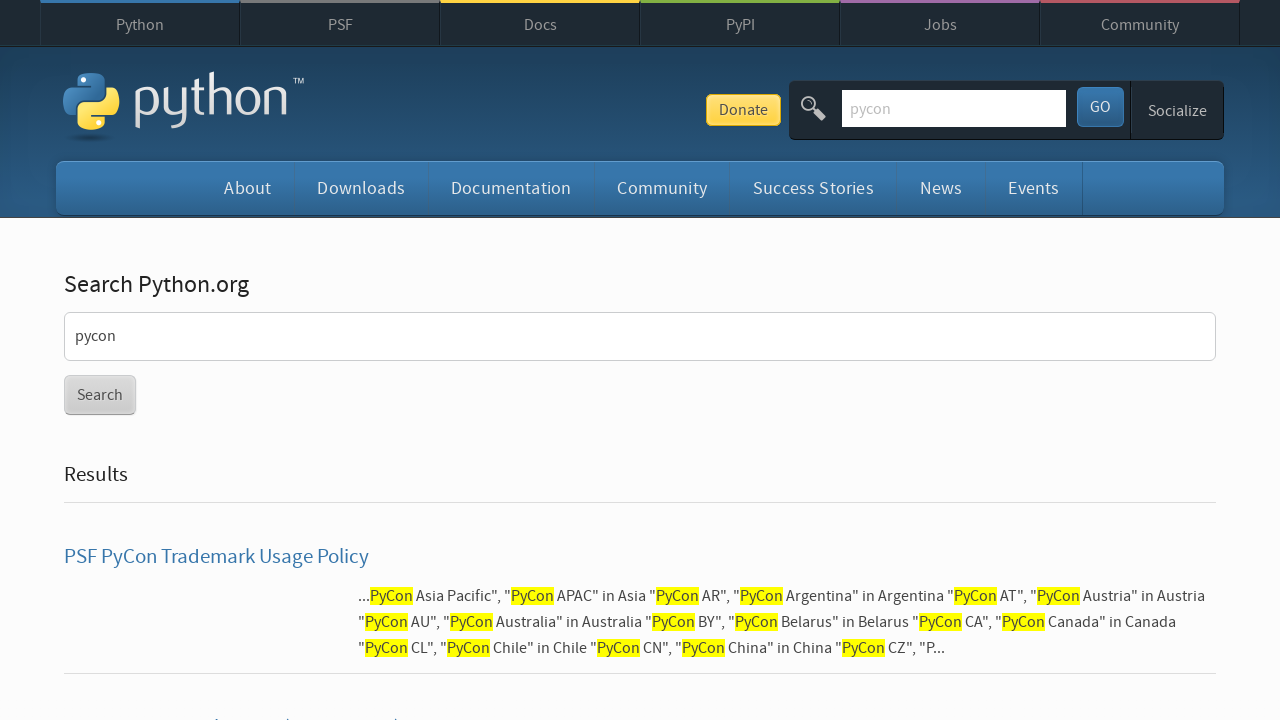